Tests web storage functionality by accessing local and session storage, adding a new item to session storage, and clicking a button to display the session storage contents.

Starting URL: https://bonigarcia.dev/selenium-webdriver-java/web-storage.html

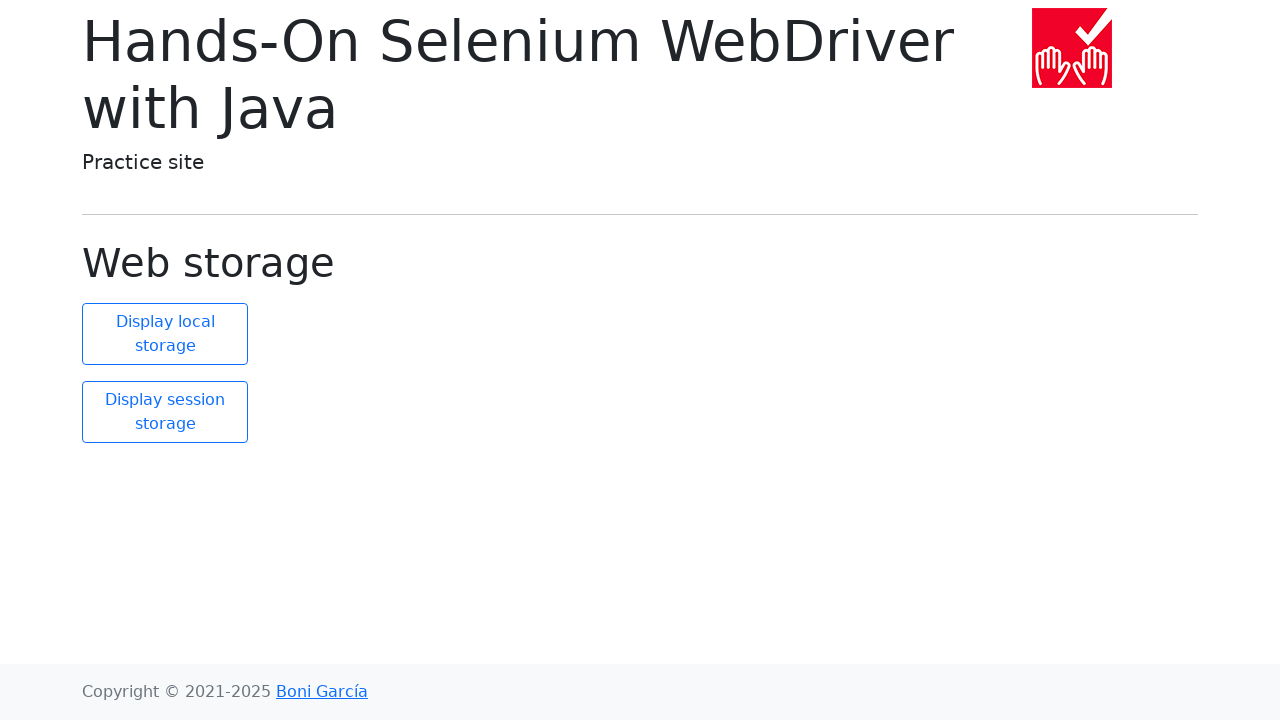

Retrieved local storage size
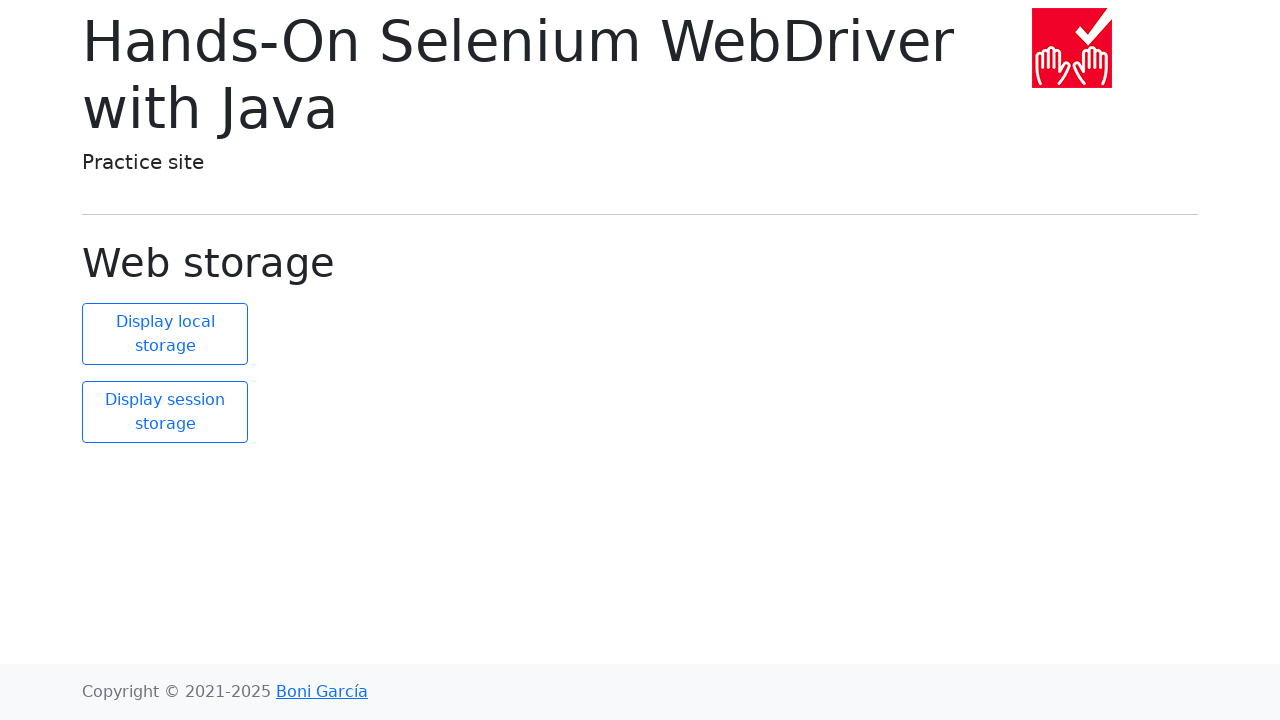

Retrieved all session storage data
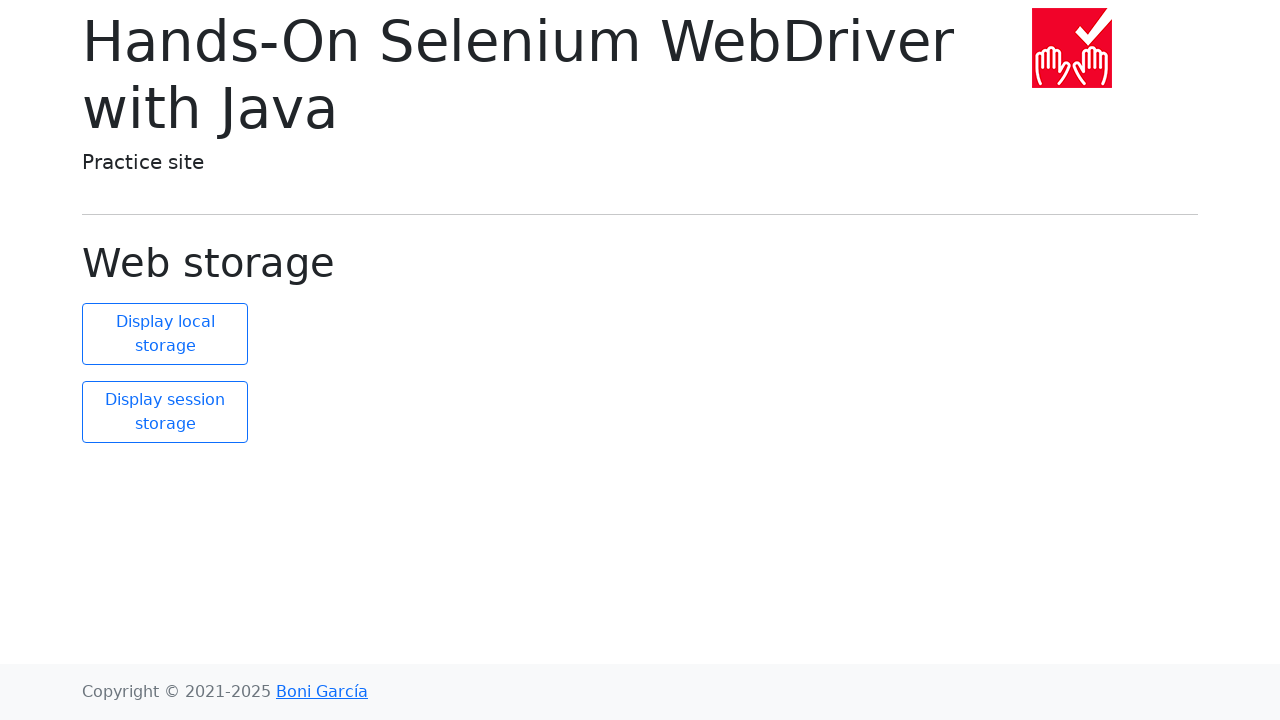

Checked initial session storage size
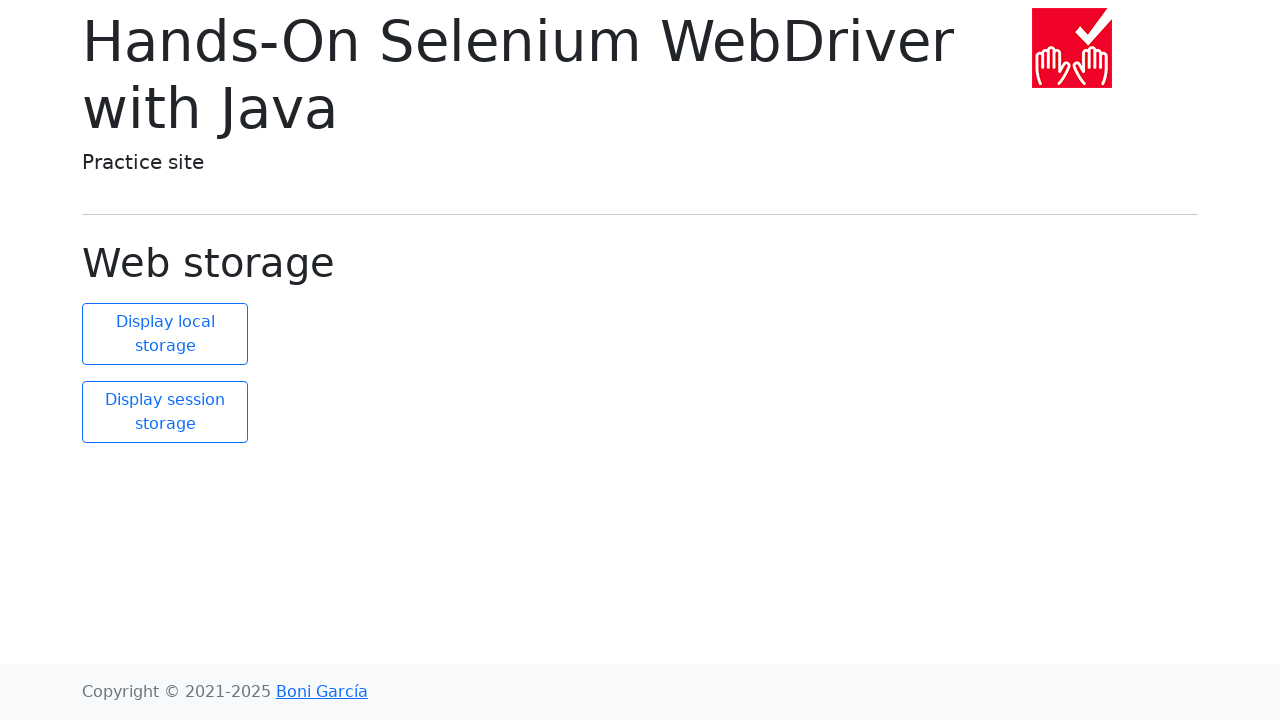

Verified session storage contains 2 items
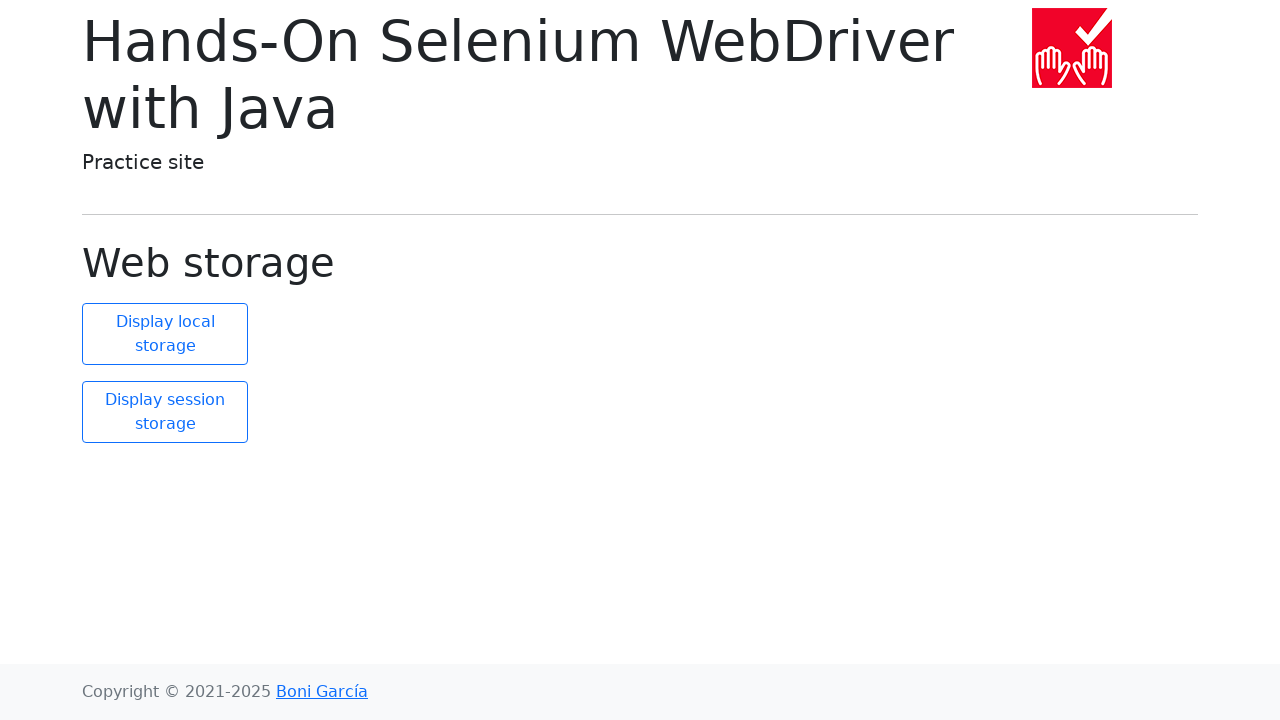

Added new item 'new element' to session storage
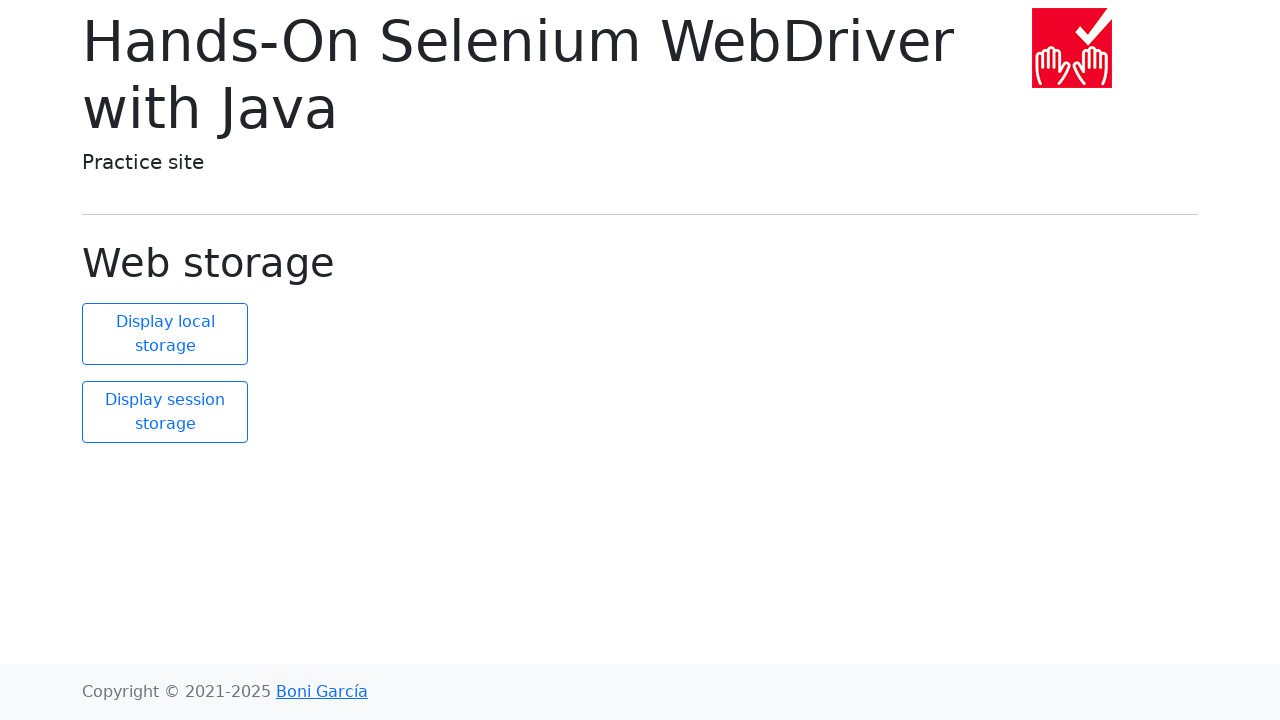

Checked updated session storage size
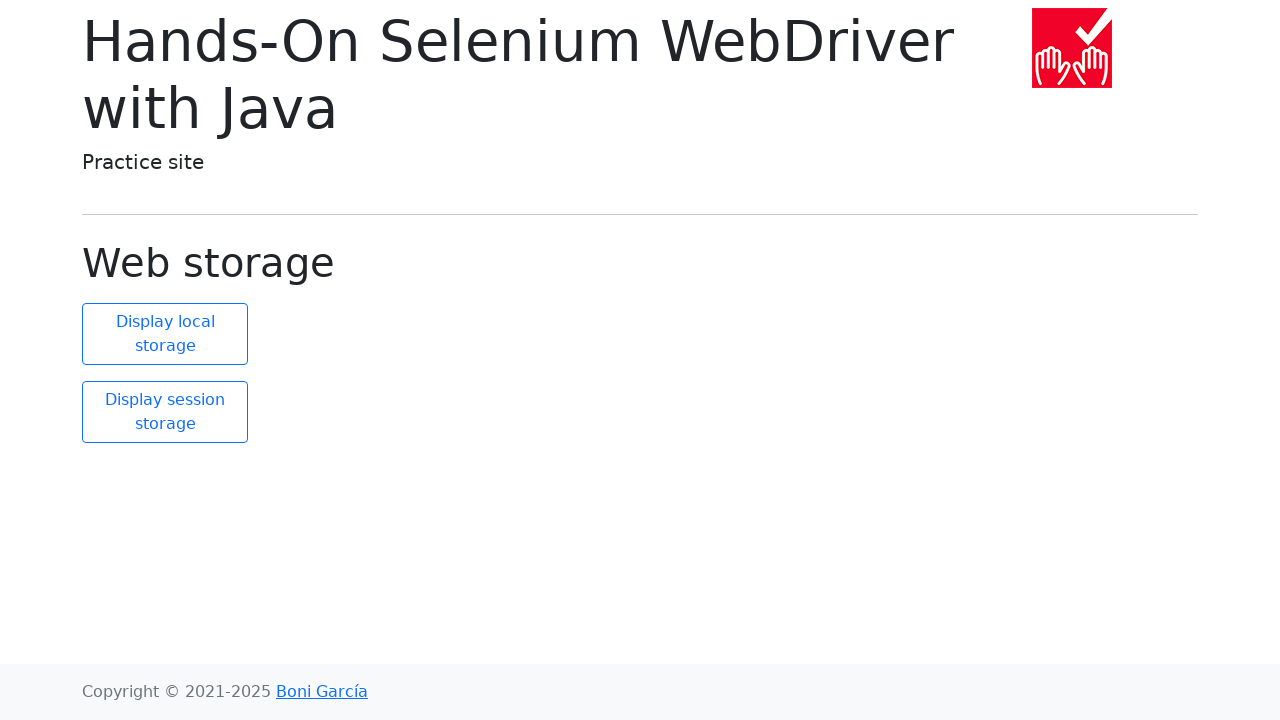

Verified session storage now contains 3 items
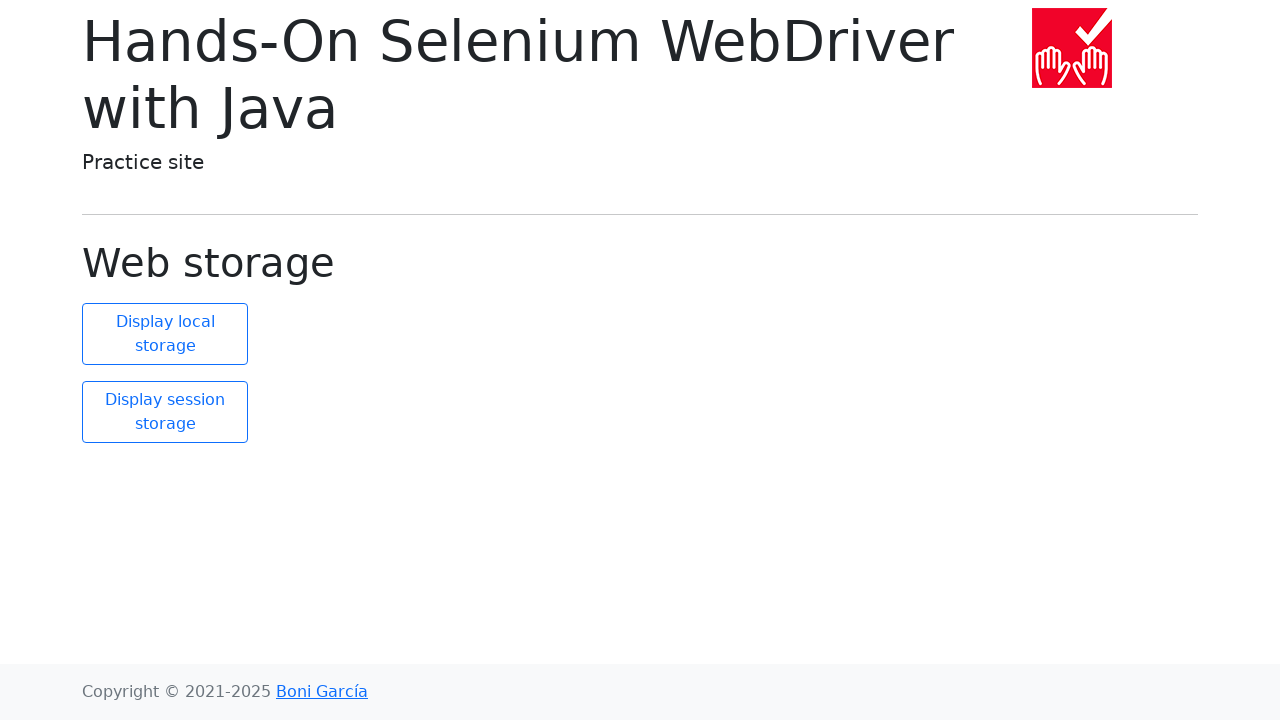

Clicked button to display session storage contents at (165, 412) on #display-session
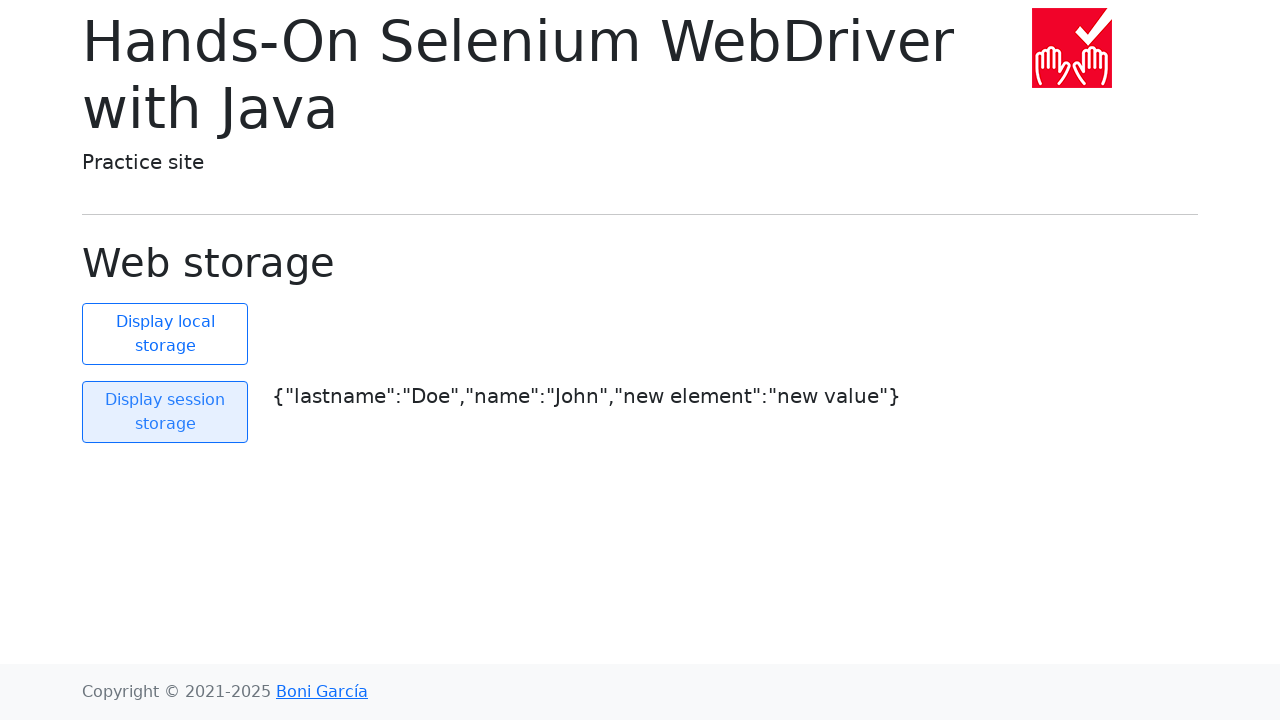

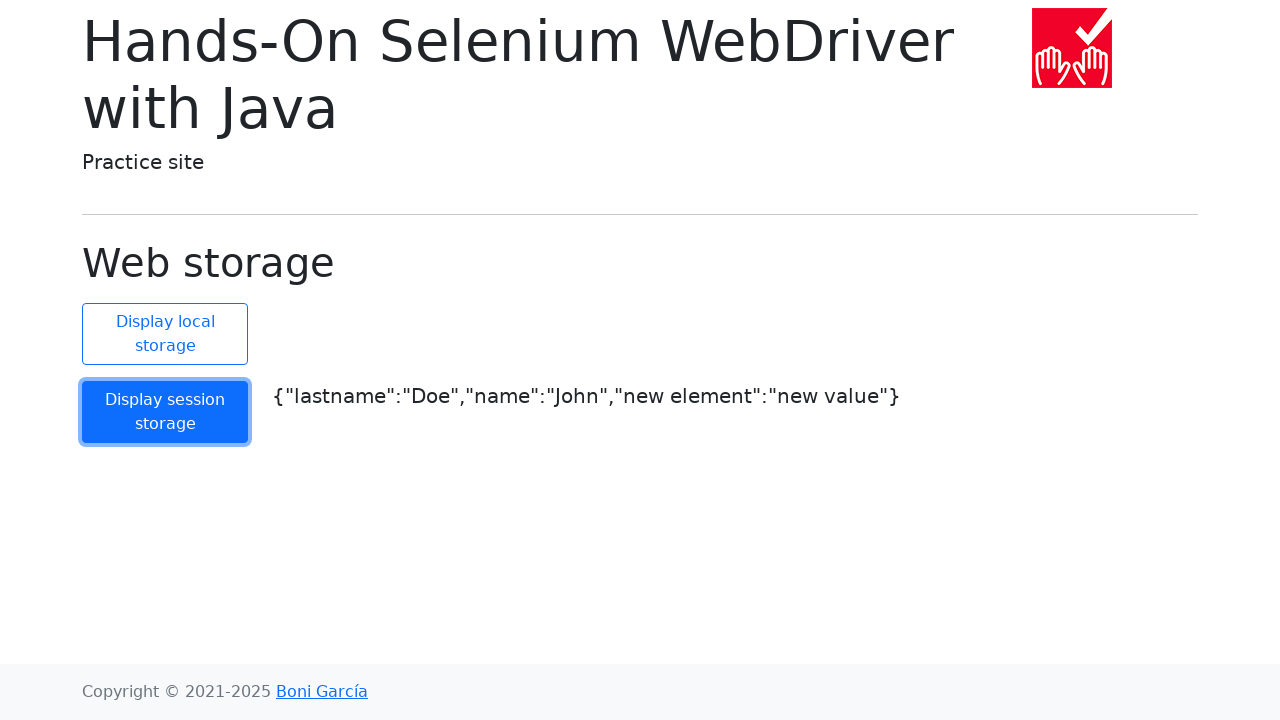